Tests drag and drop functionality within an iframe by dragging an element and dropping it onto a target area

Starting URL: https://jqueryui.com/droppable/

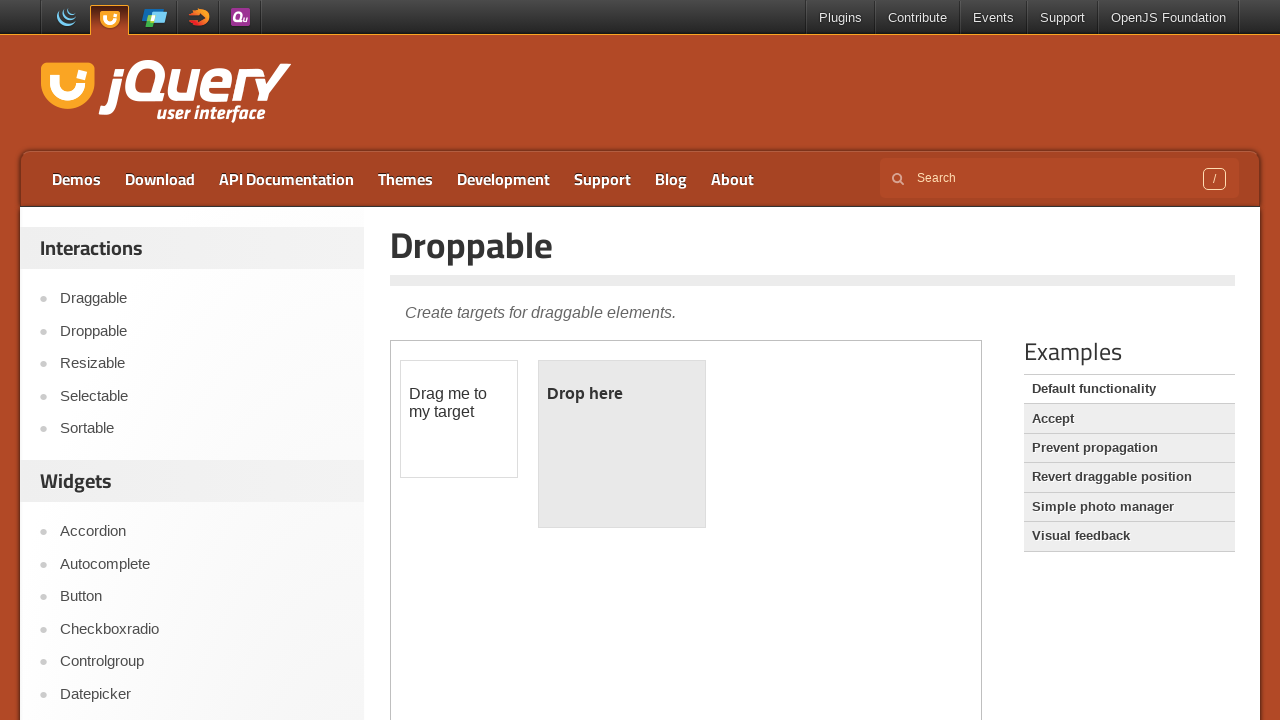

Located the demo iframe containing drag and drop functionality
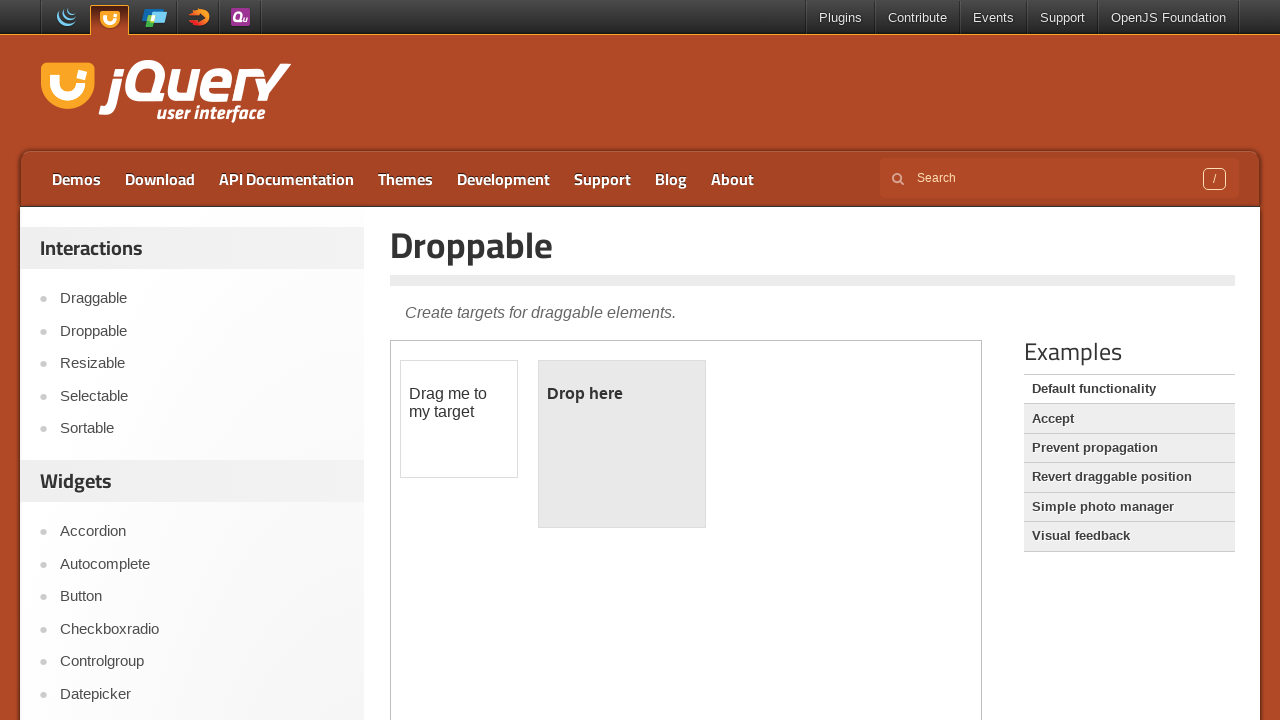

Located the draggable element within the iframe
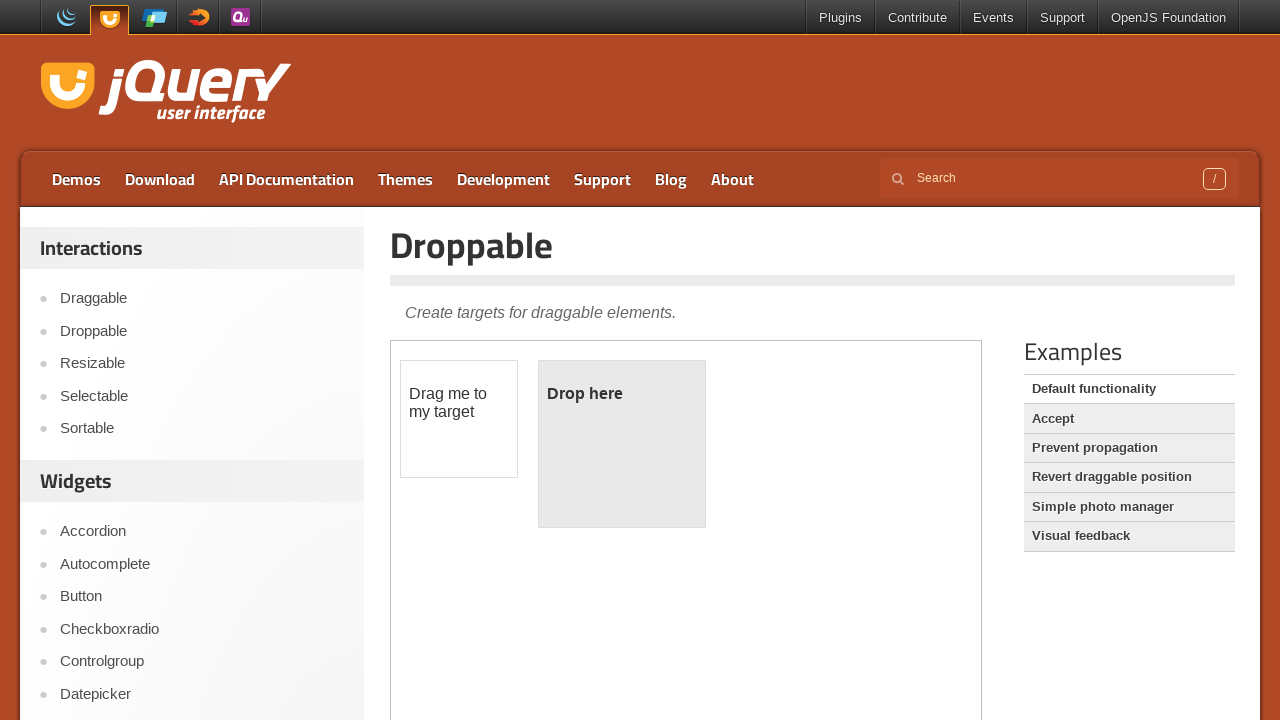

Located the droppable target element within the iframe
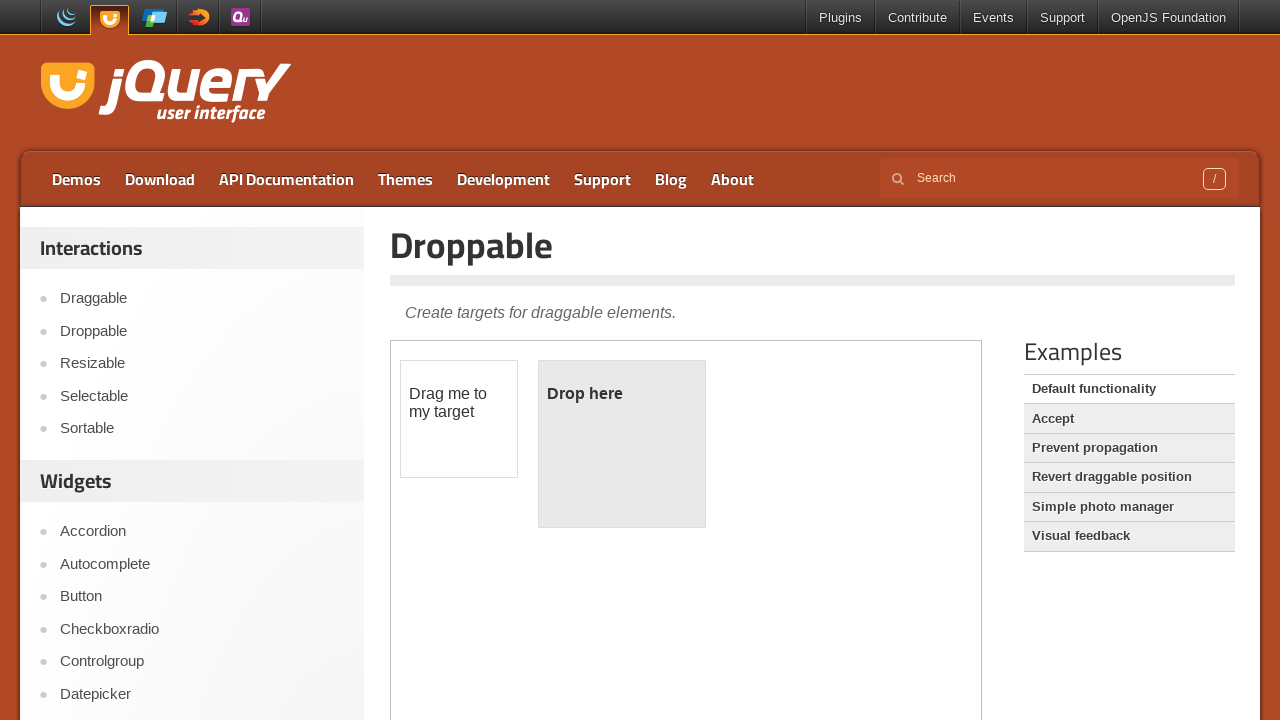

Dragged the element and dropped it onto the target area at (622, 444)
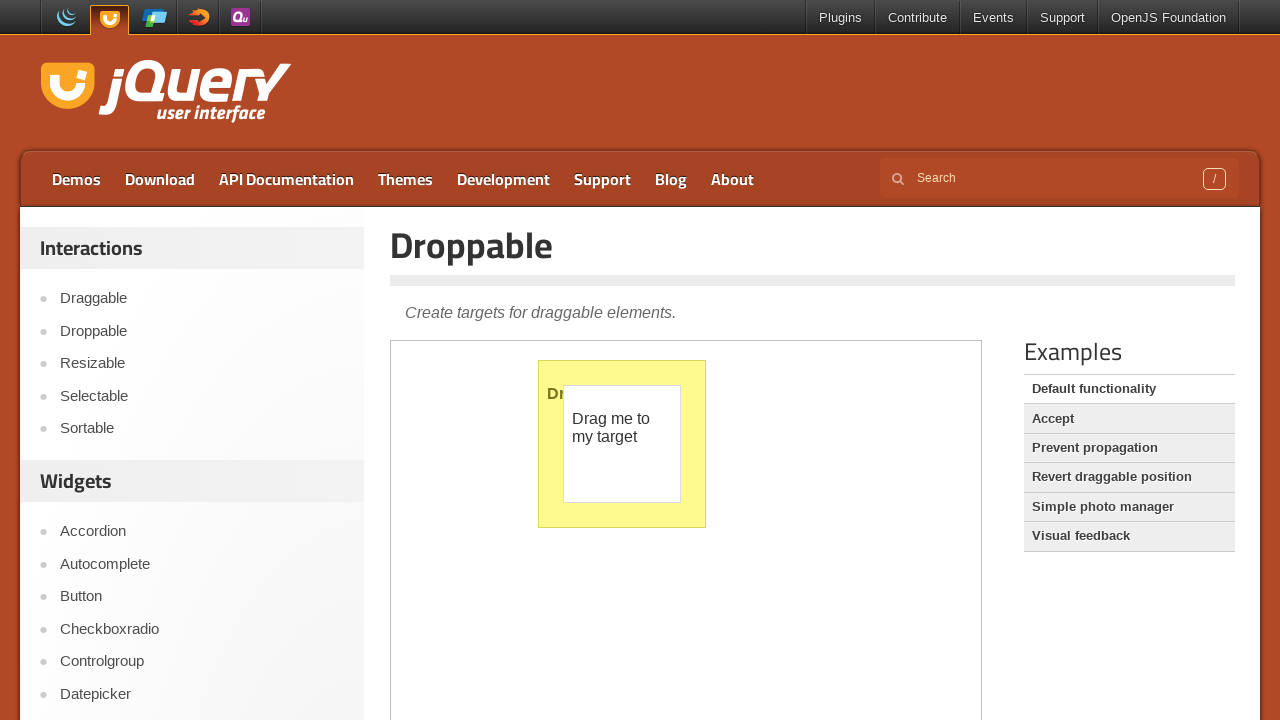

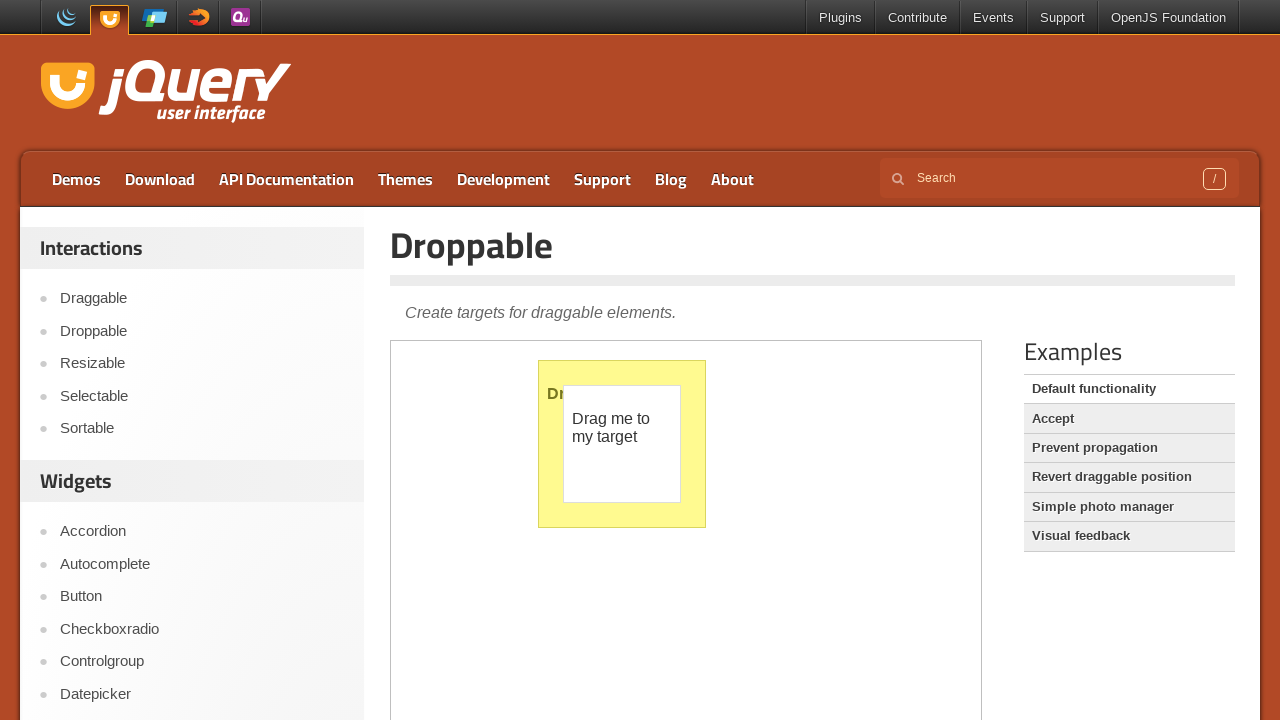